Navigates to the TVS Motor website and verifies the current URL matches the expected URL

Starting URL: https://www.tvsmotor.com/

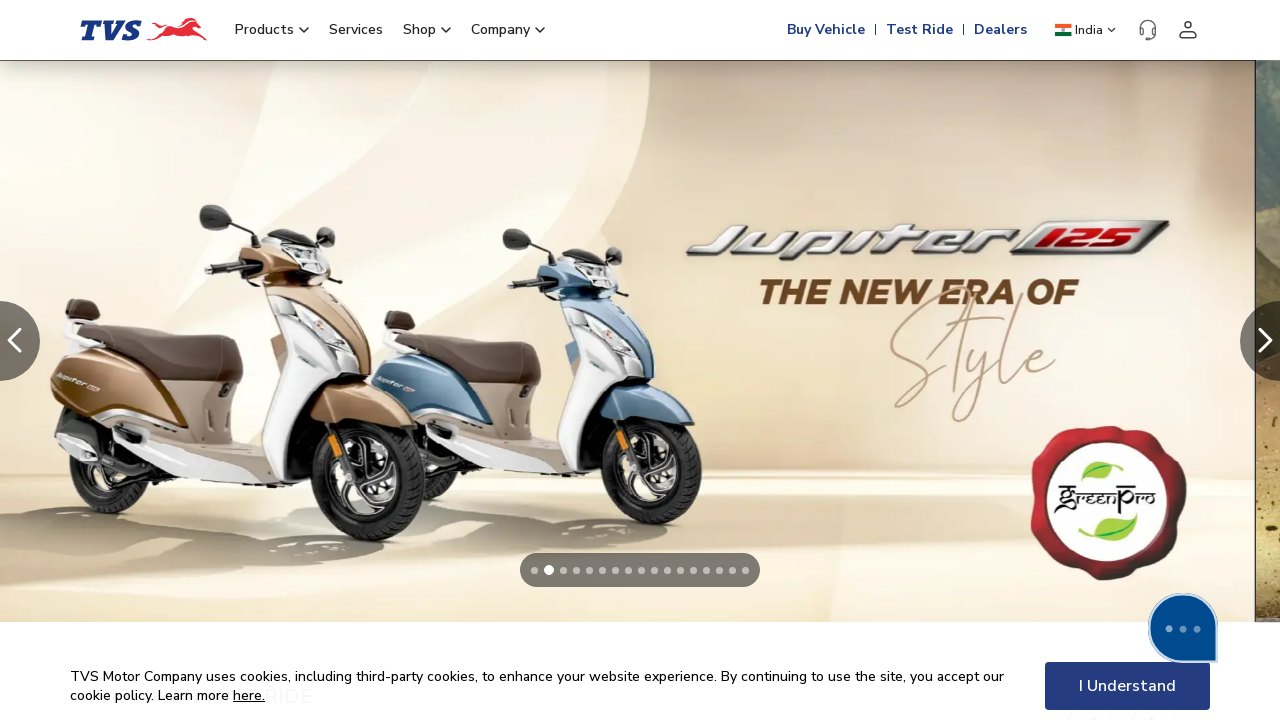

Verified current URL matches expected TVS Motor website URL
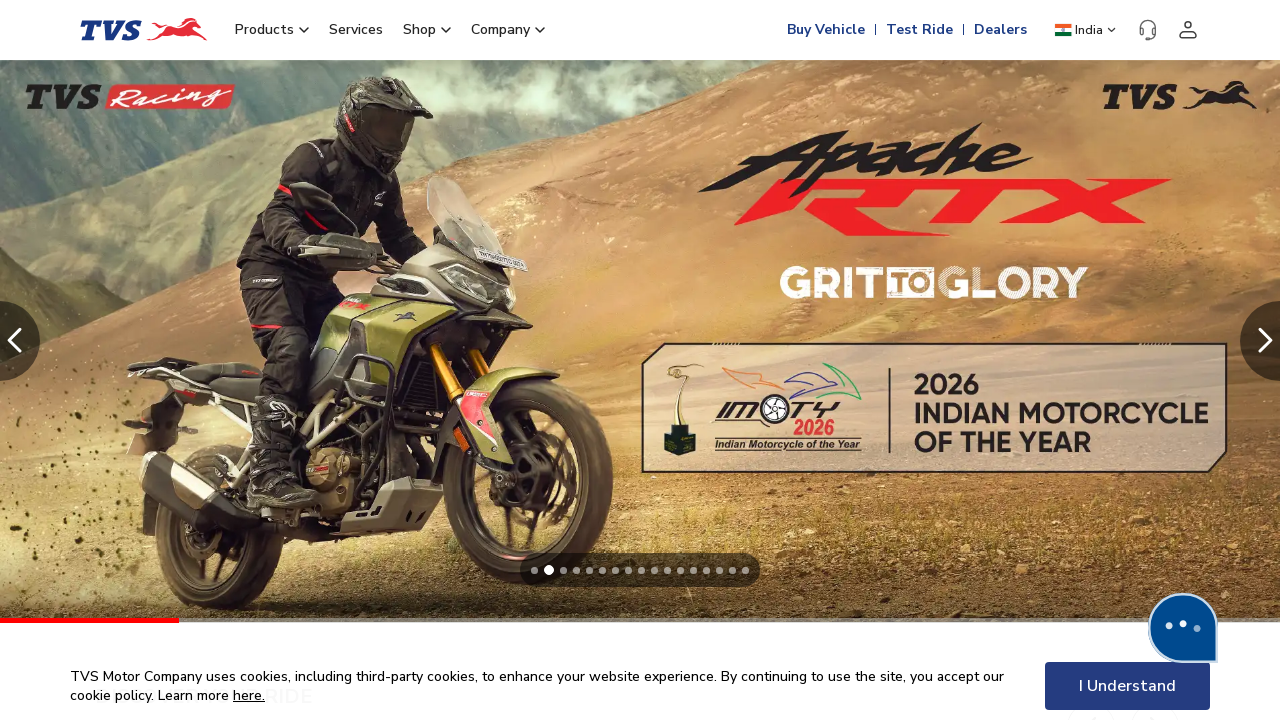

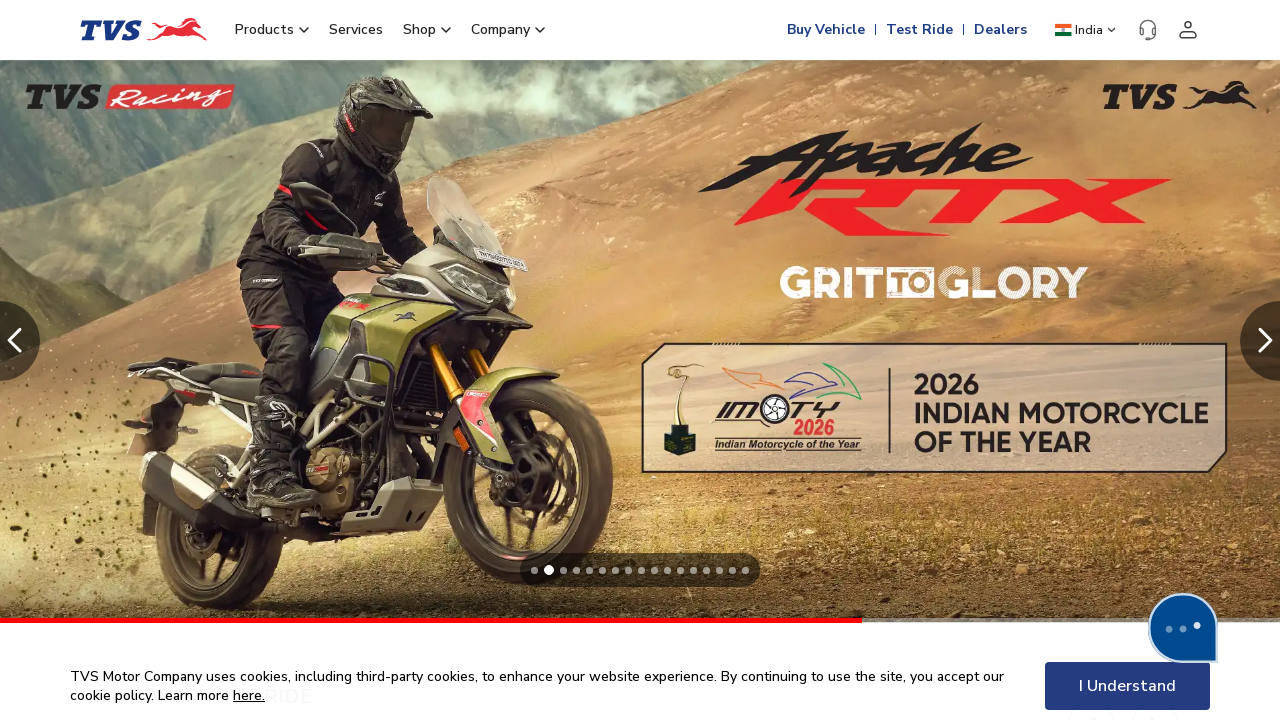